Tests JavaScript alert handling by navigating to a basic elements page, clicking a button to trigger an alert, and accepting it.

Starting URL: http://automationbykrishna.com/

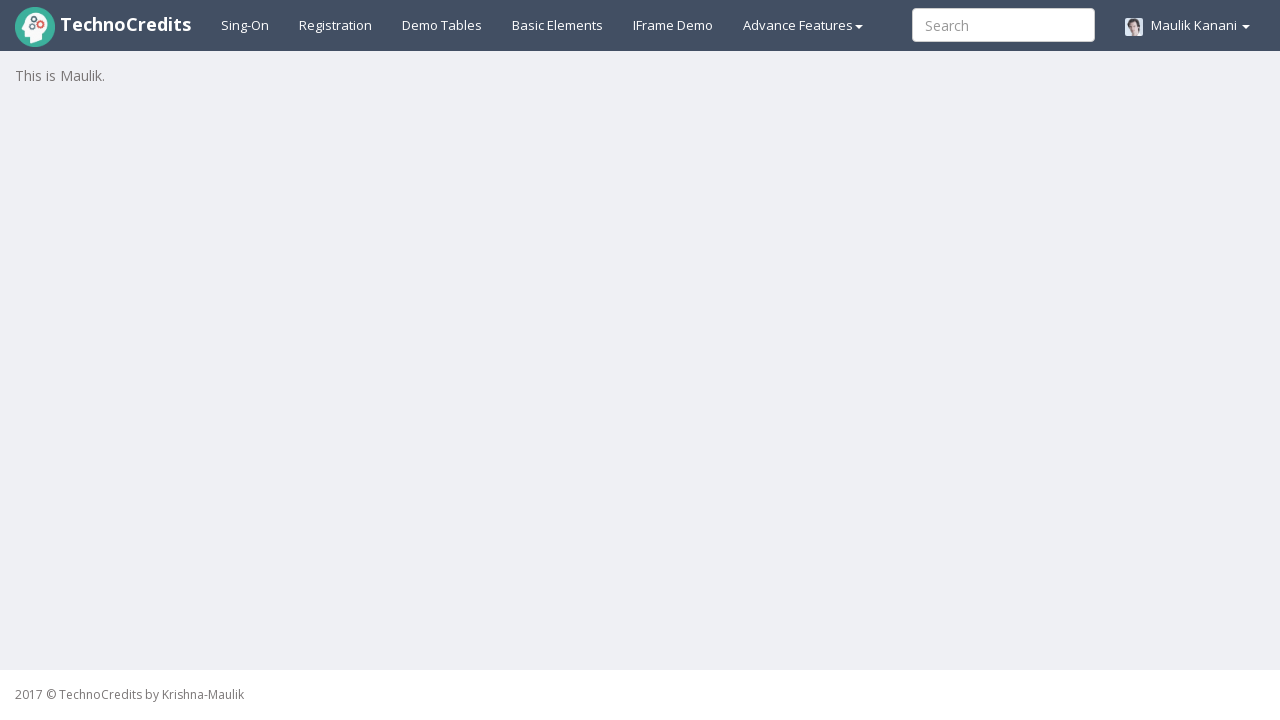

Clicked on 'Basic Elements' link at (558, 25) on xpath=//a[text()='Basic Elements']
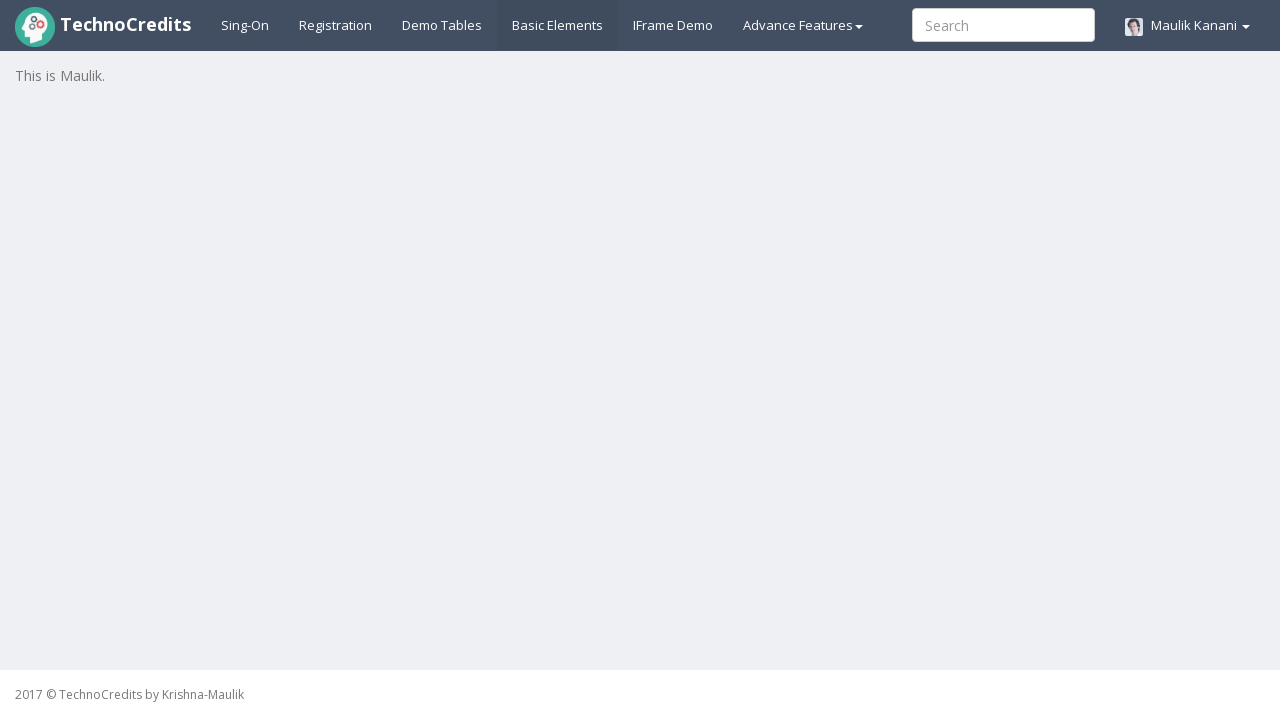

Waited for page to load (domcontentloaded)
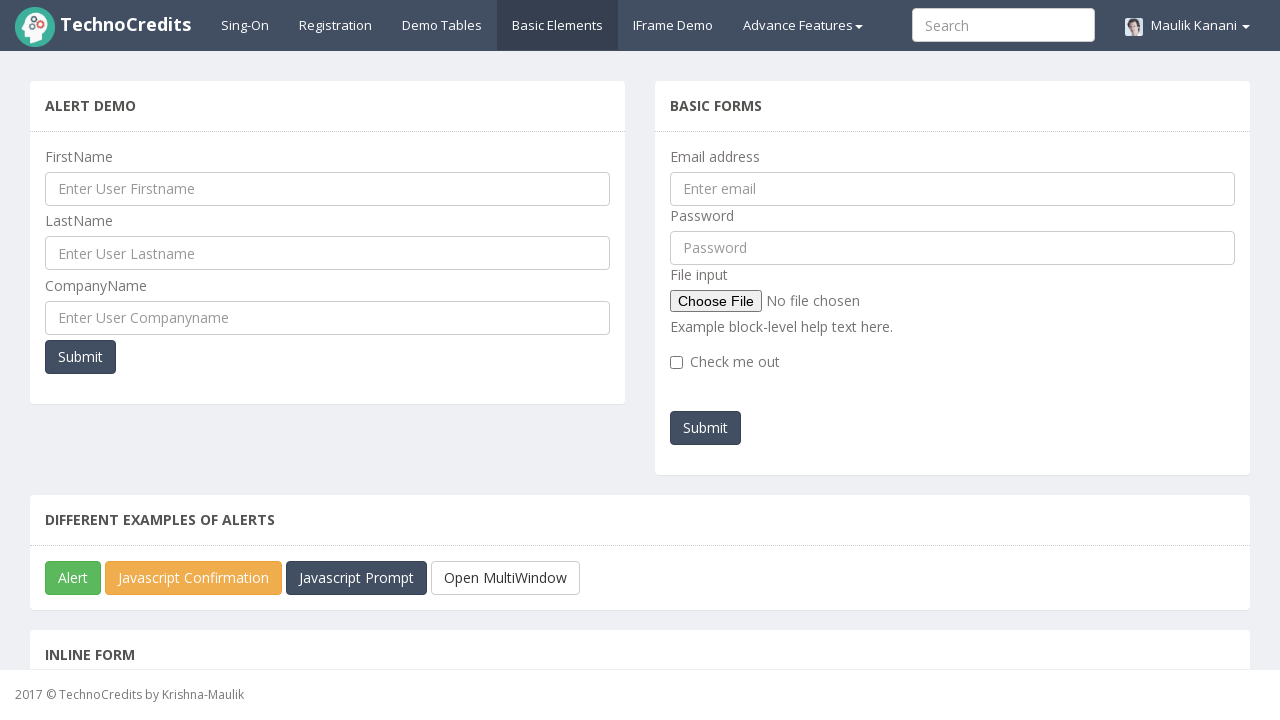

Scrolled down by 250 pixels
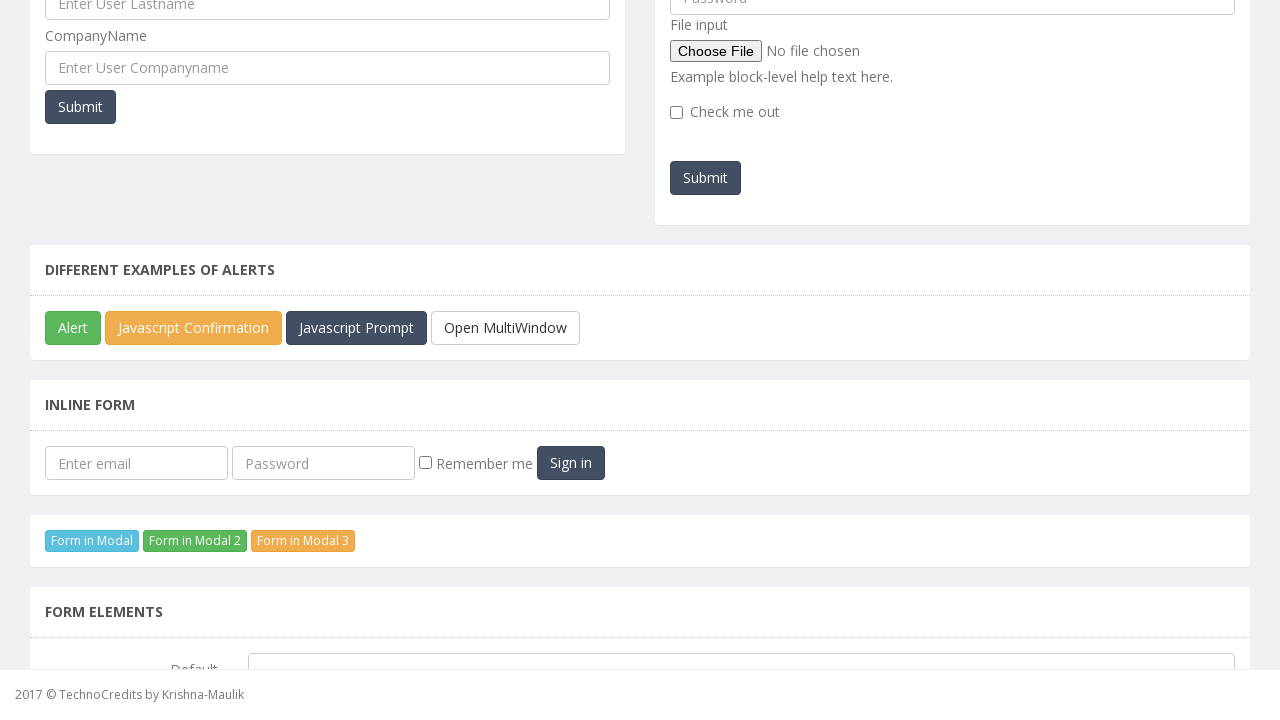

Set up dialog handler to accept alerts
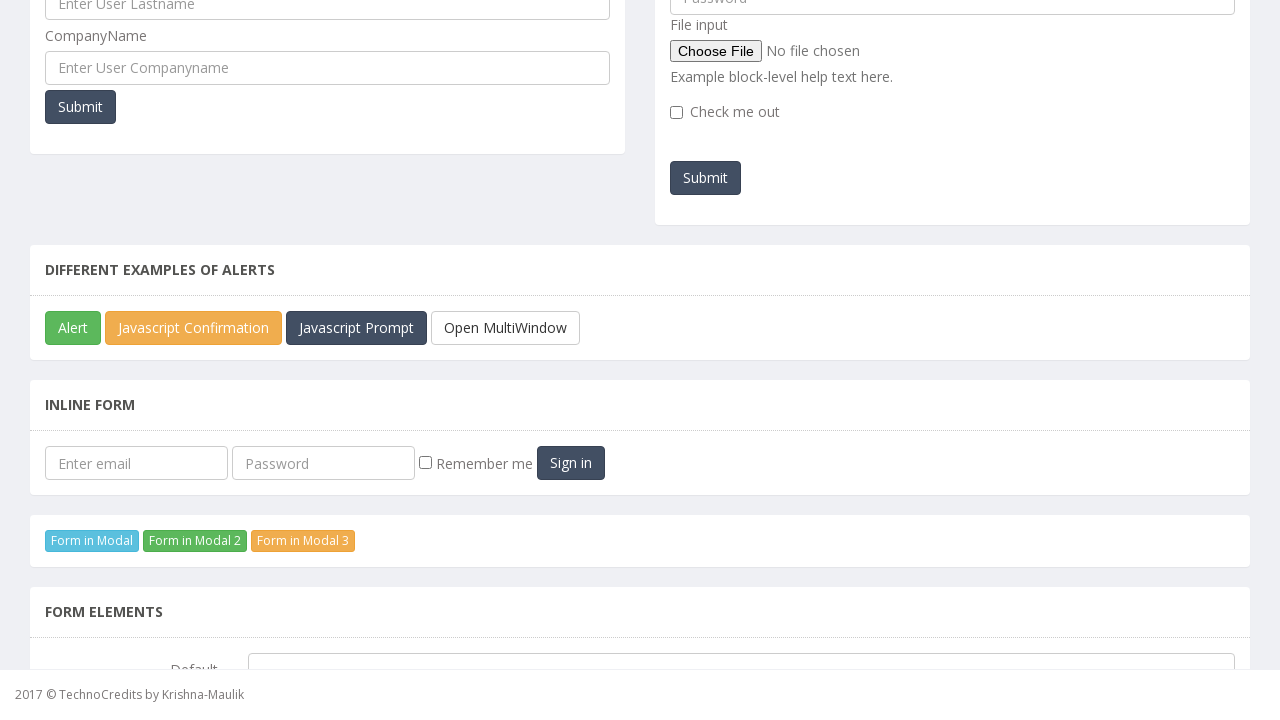

Clicked the JavaScript Alert button at (73, 328) on #javascriptAlert
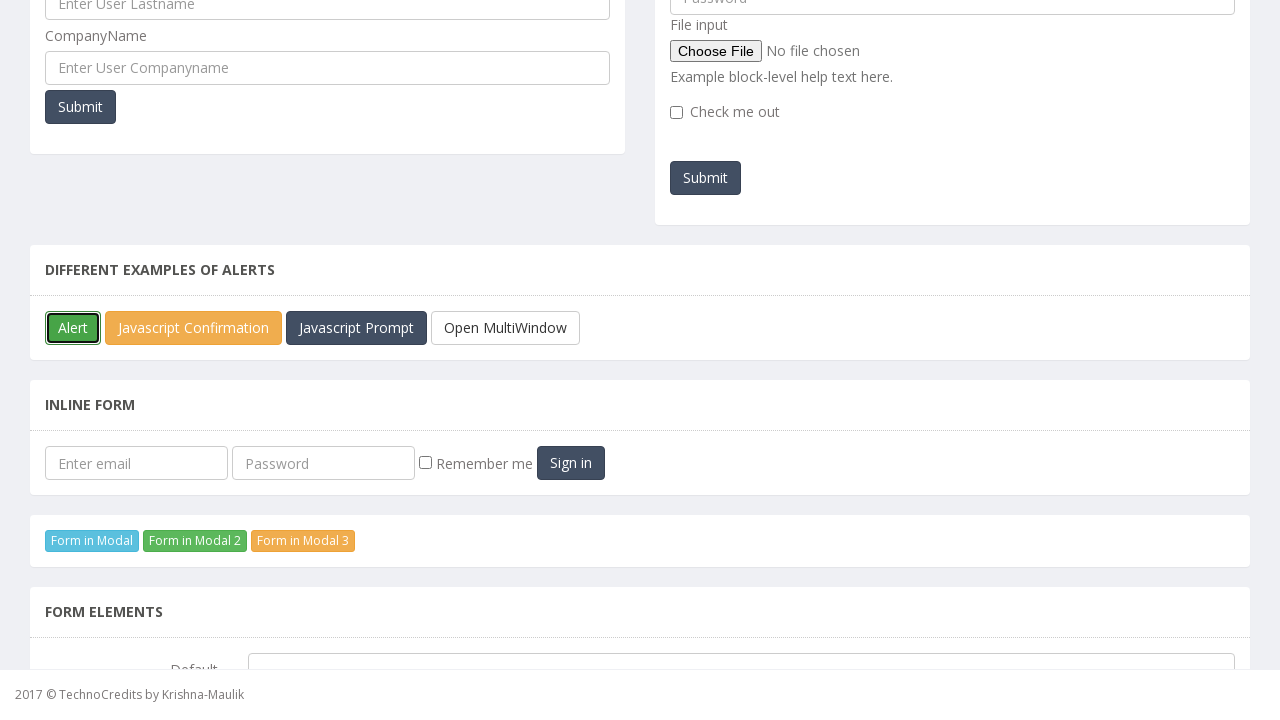

Waited for alert to be processed and accepted
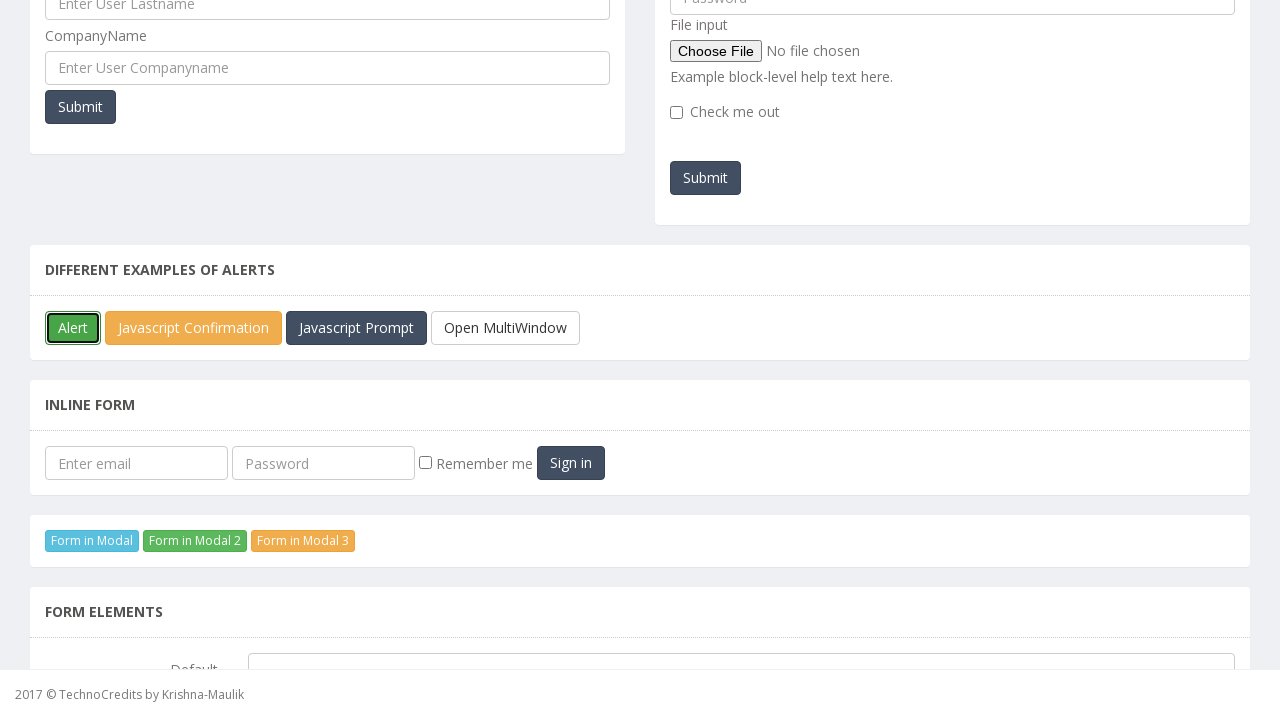

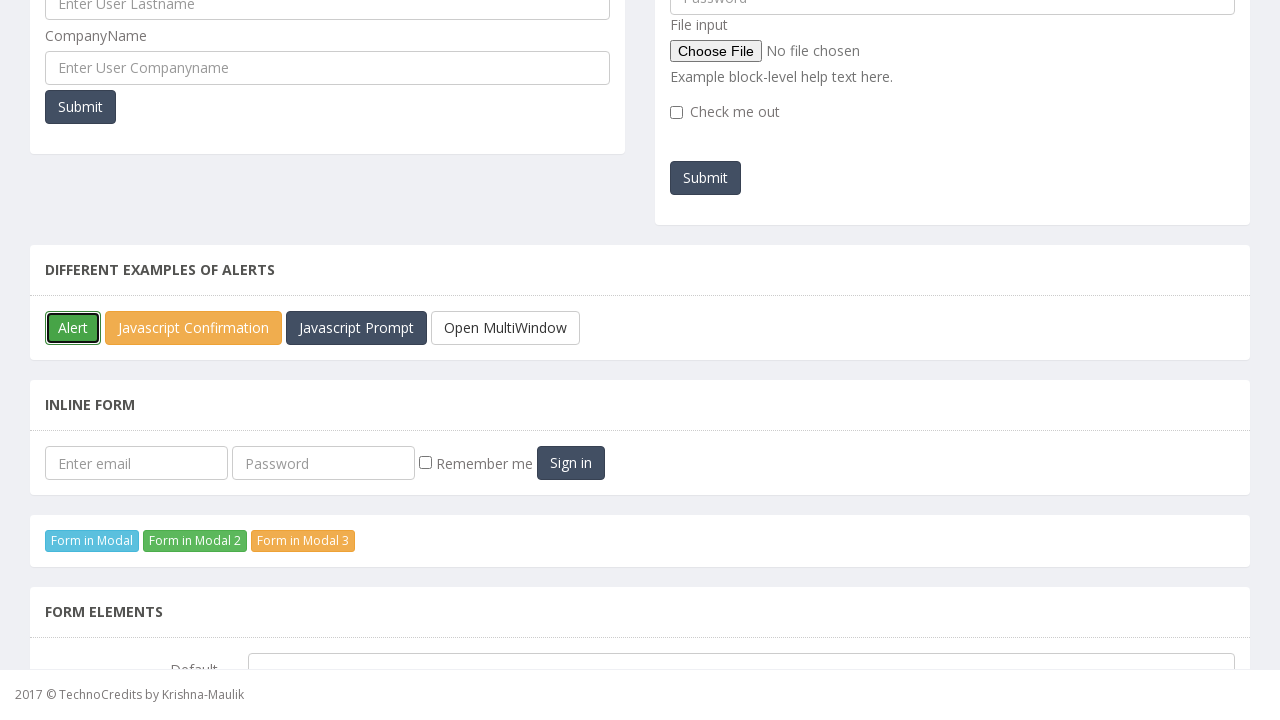